Navigates to various DemoQA pages (elements, forms, alertsWindows, books, widgets) to verify they load correctly.

Starting URL: https://demoqa.com/elements

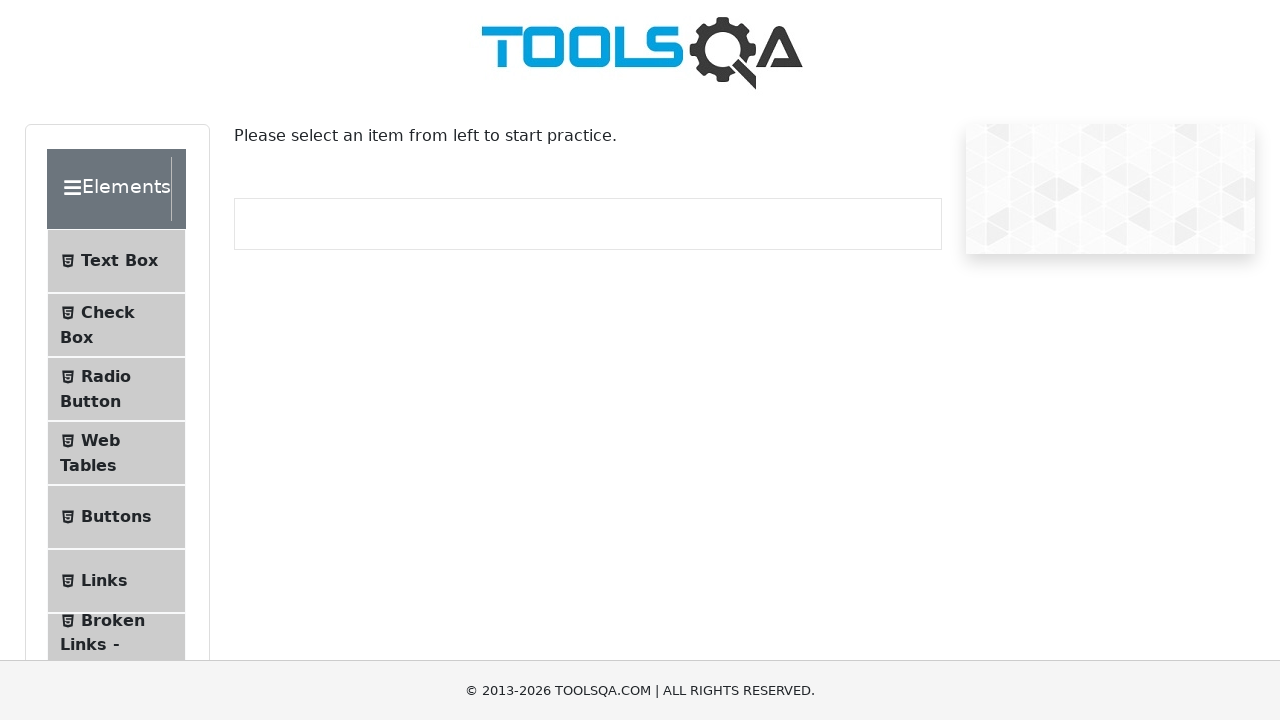

Navigated to DemoQA elements page
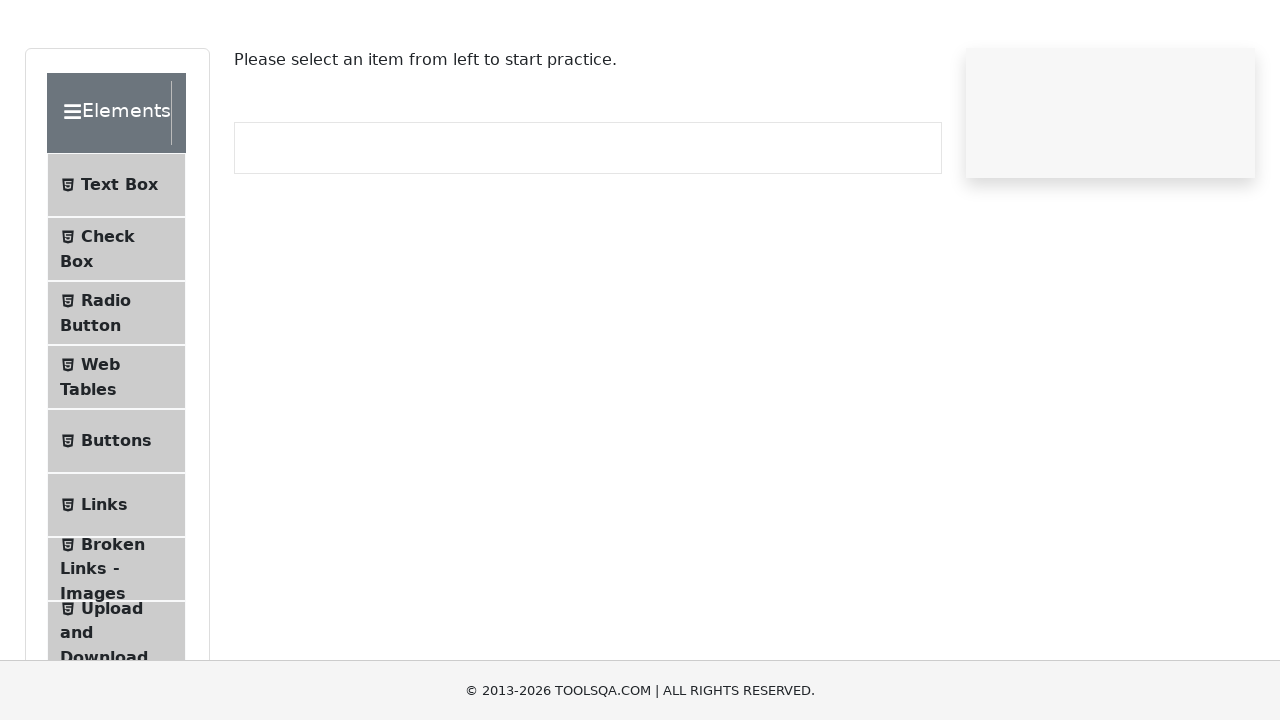

Elements page DOM content loaded
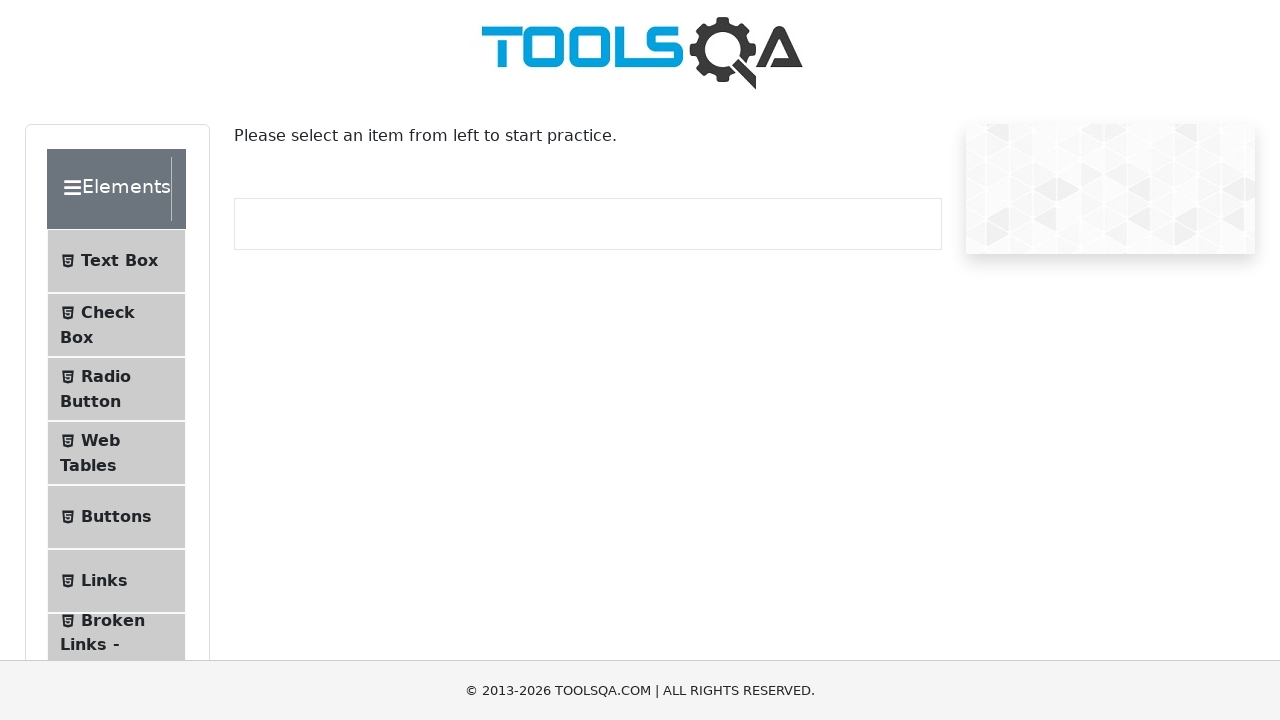

Navigated to DemoQA forms page
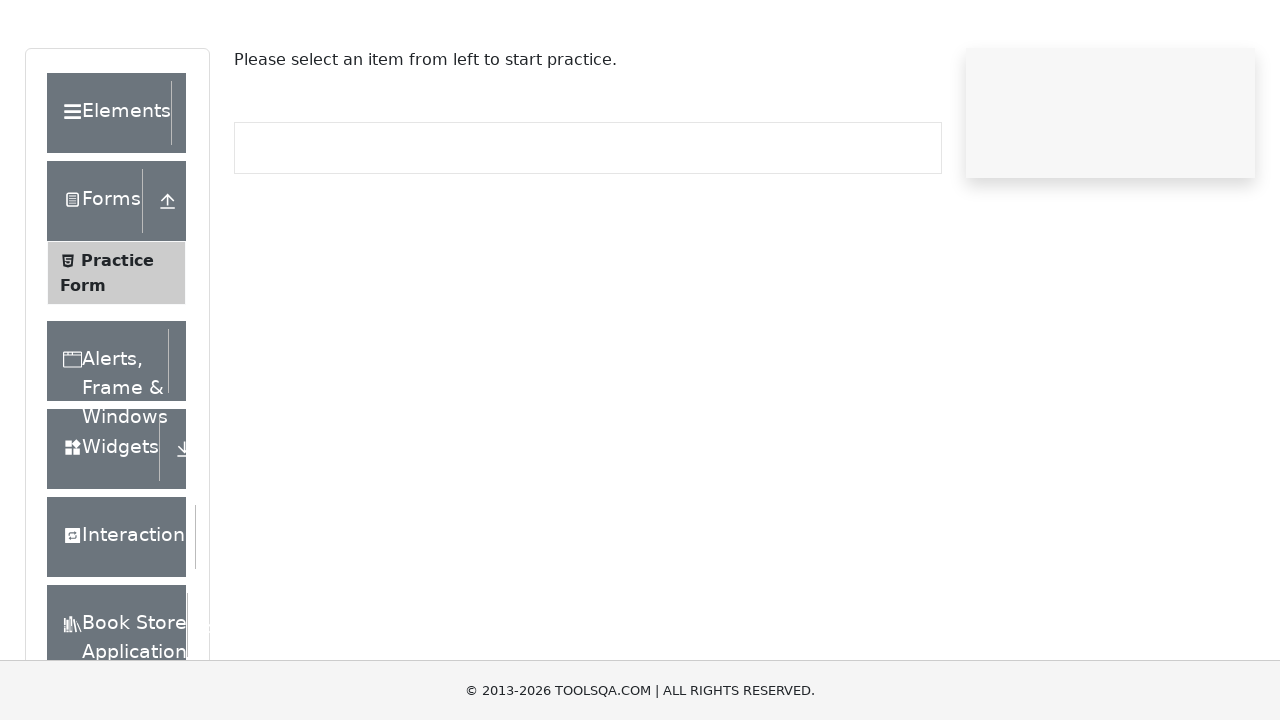

Forms page DOM content loaded
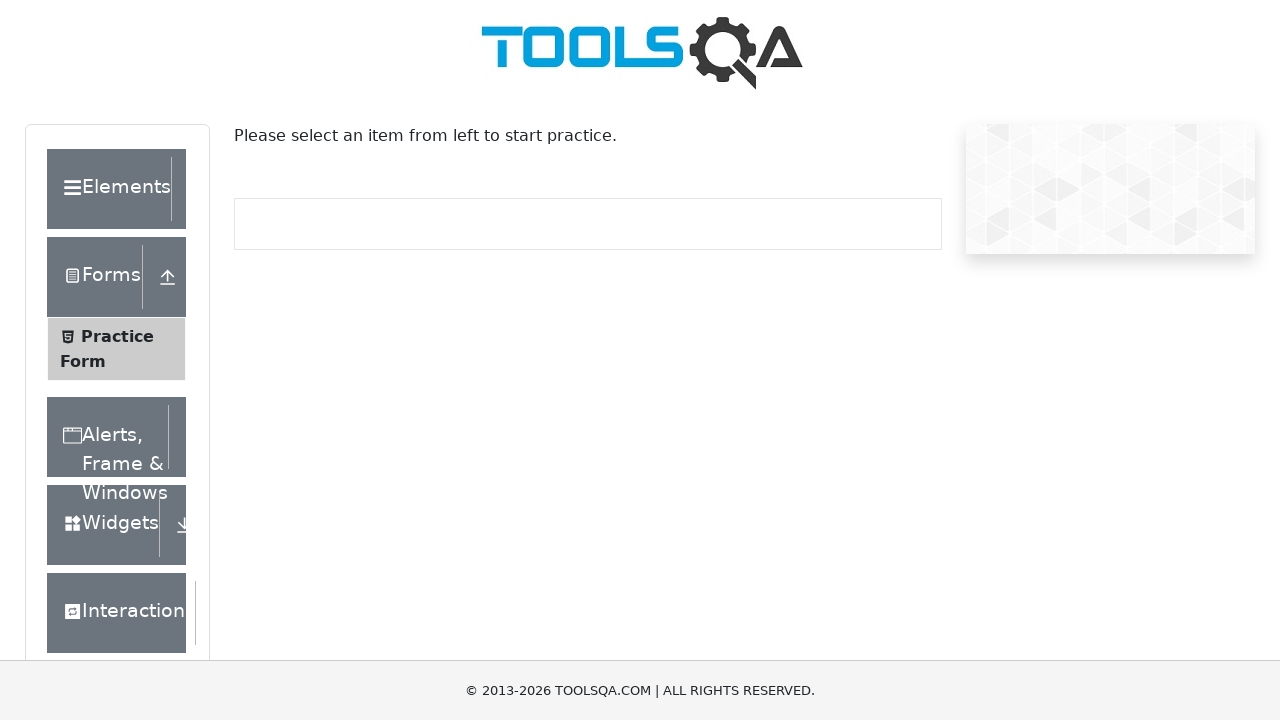

Navigated to DemoQA alertsWindows page
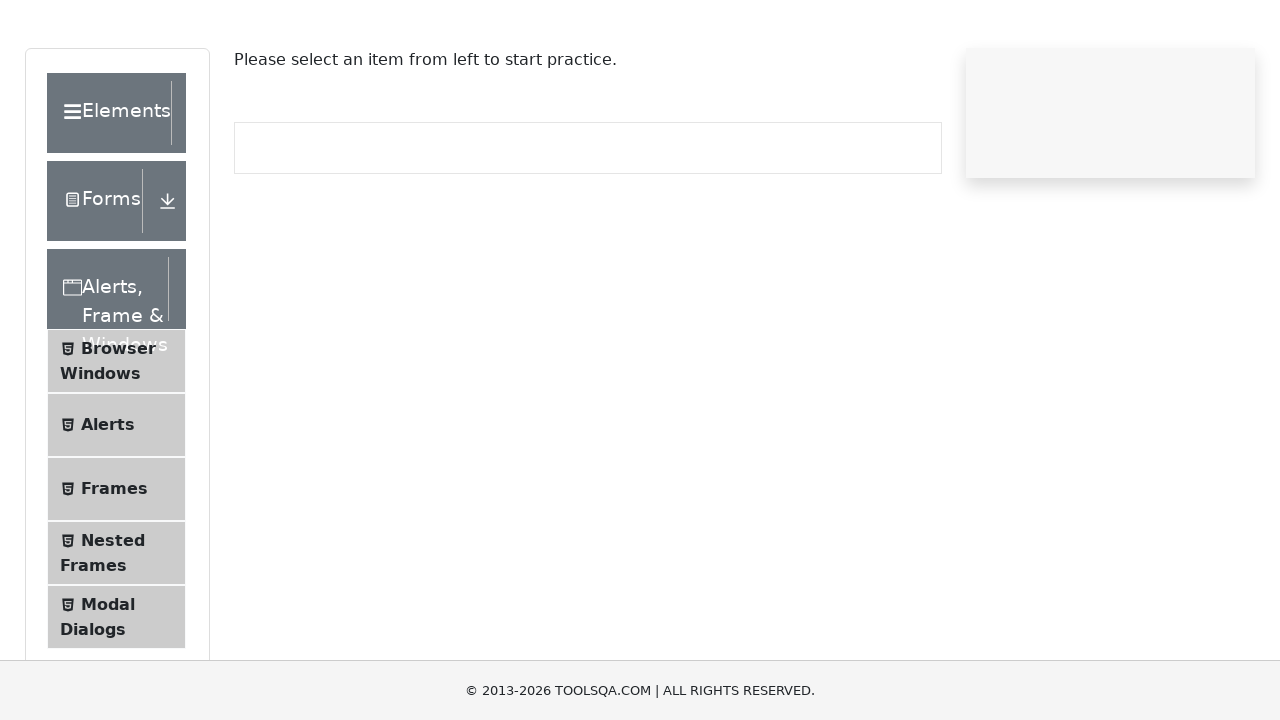

AlertsWindows page DOM content loaded
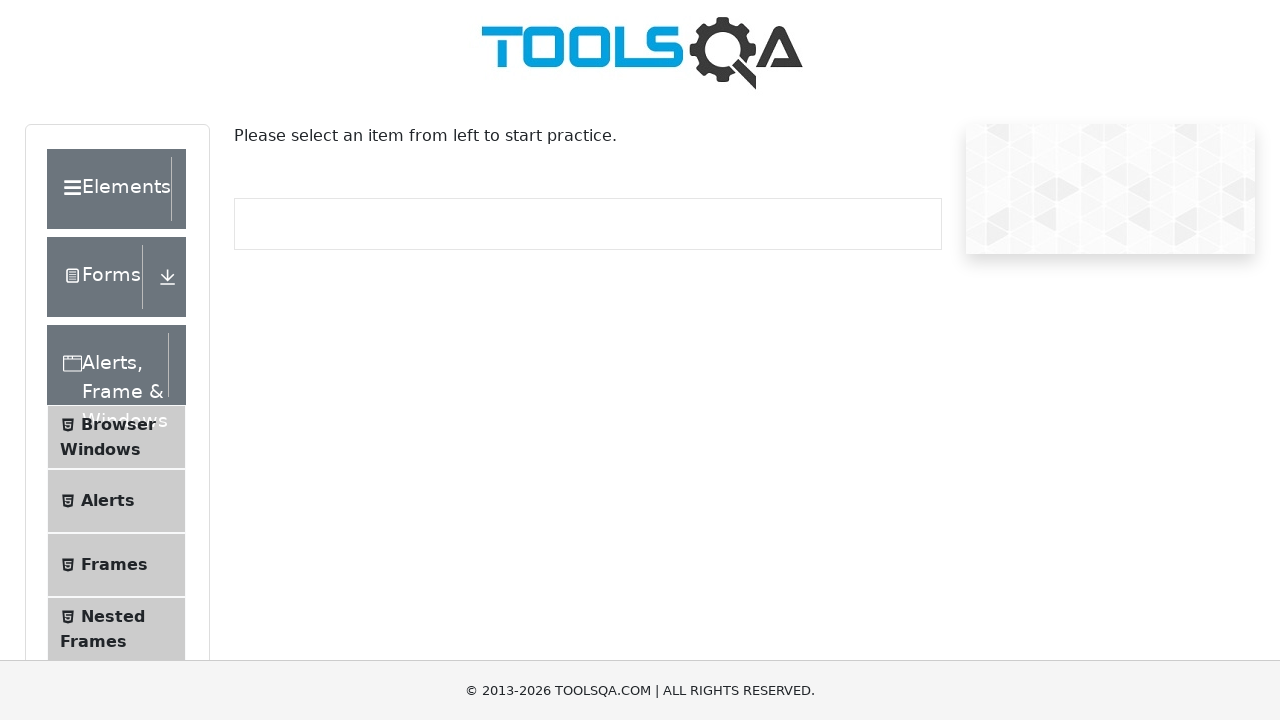

Navigated to DemoQA books page
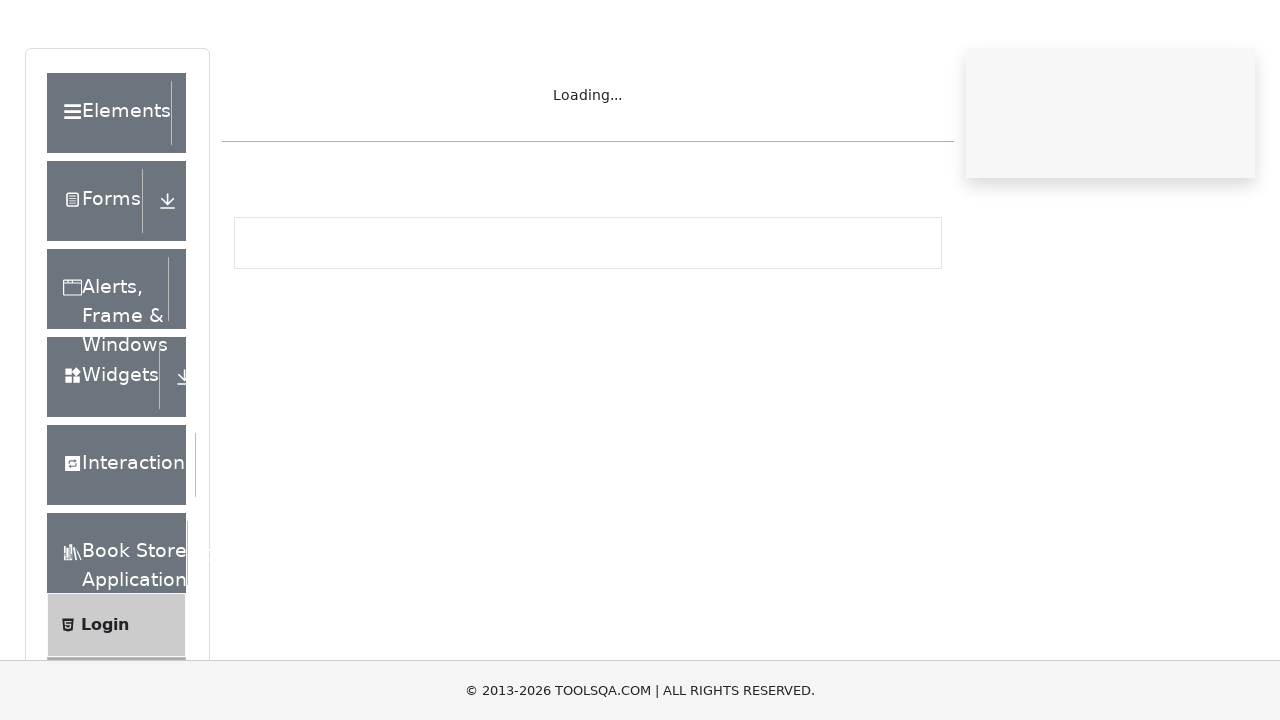

Books page DOM content loaded
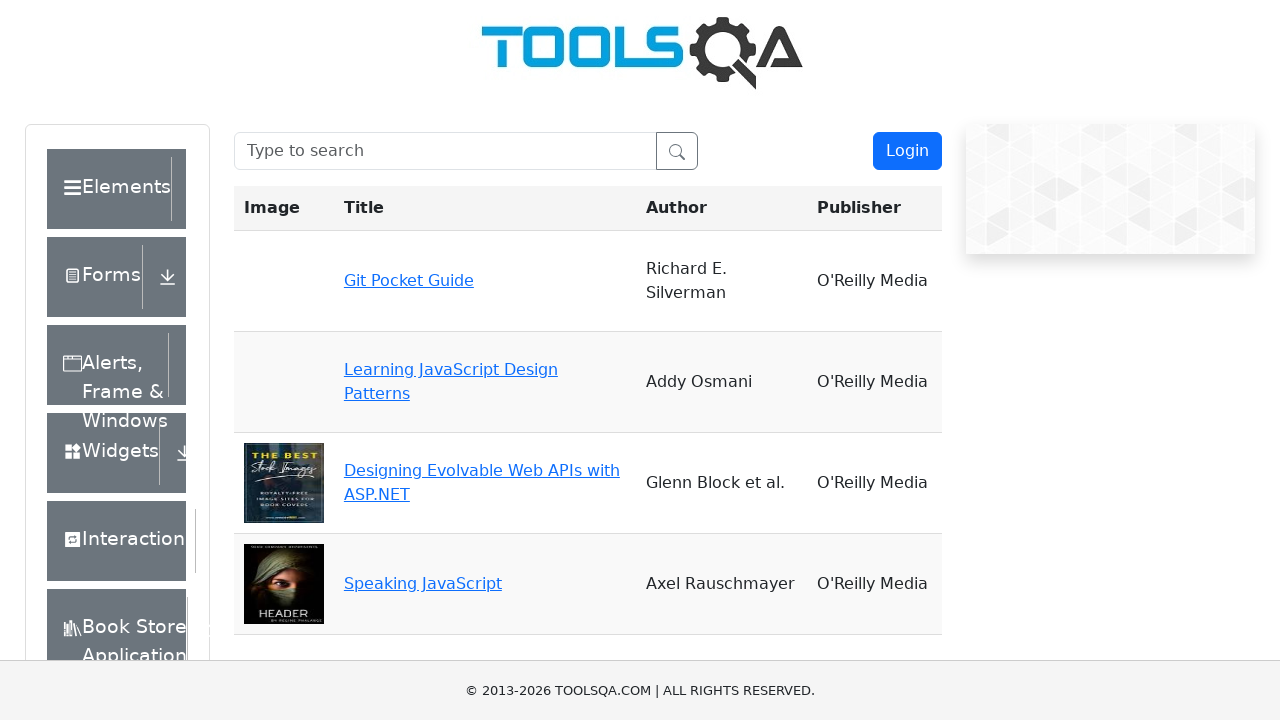

Navigated to DemoQA widgets page
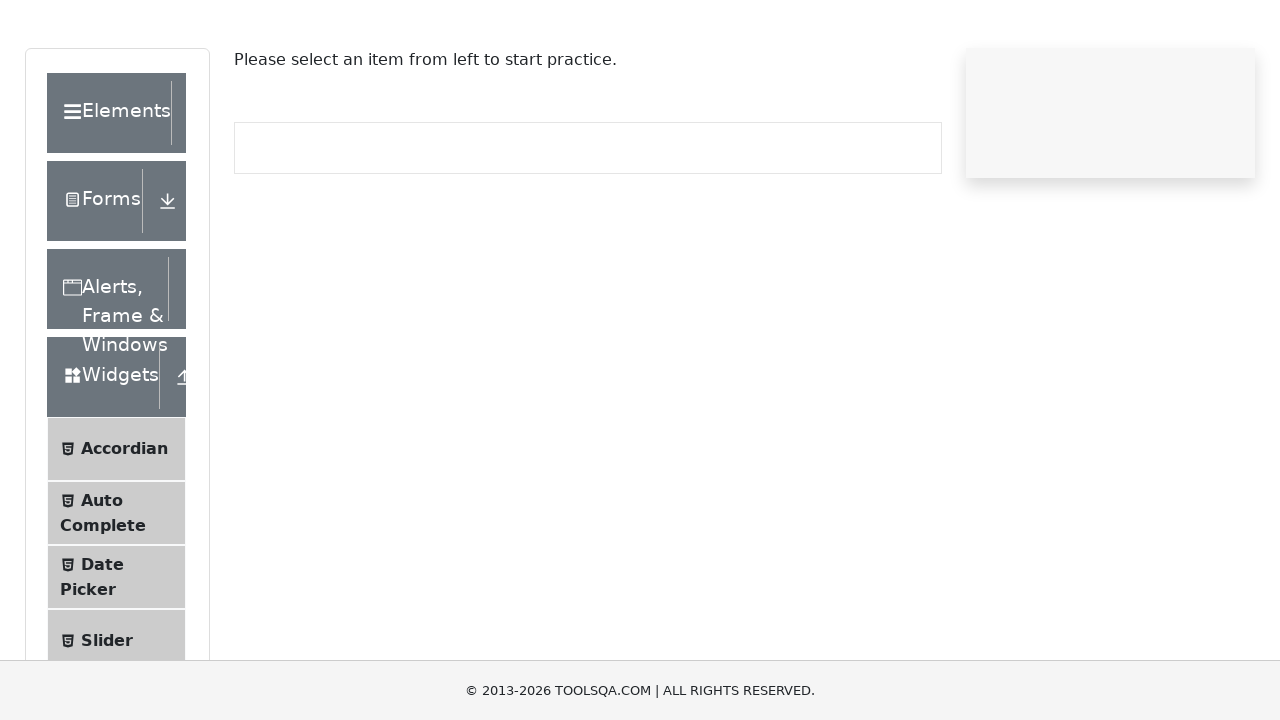

Widgets page DOM content loaded
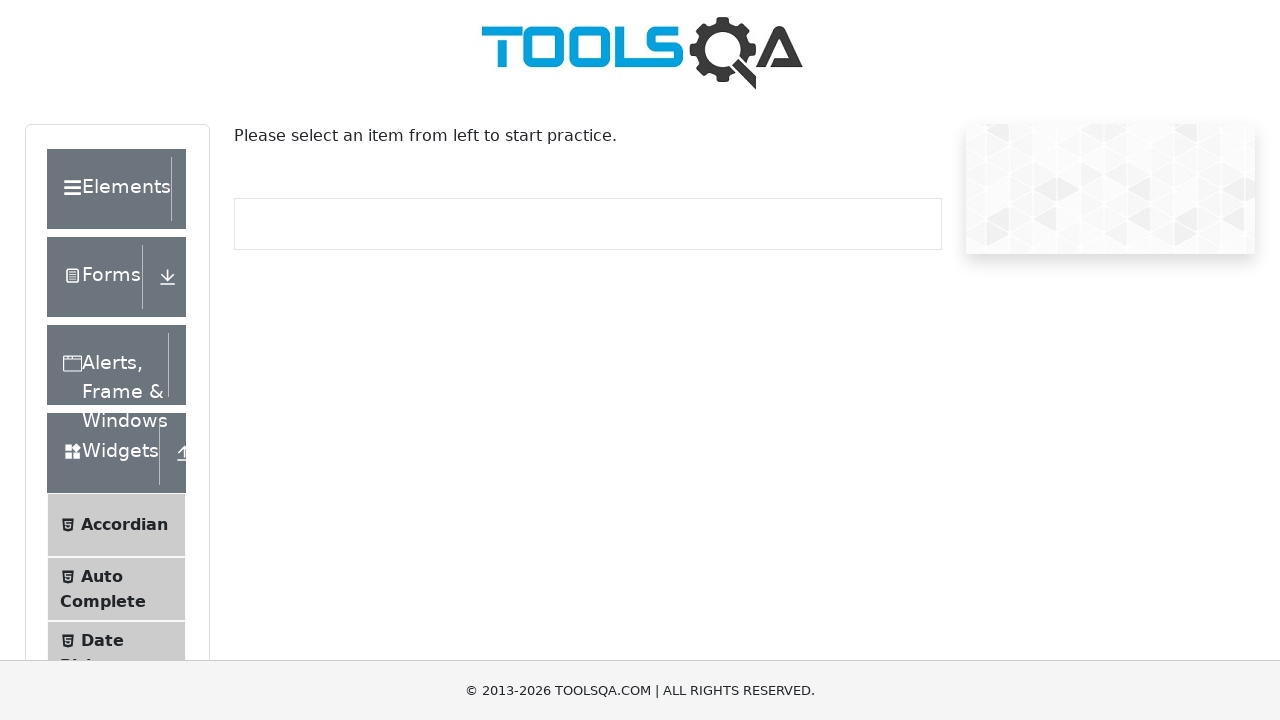

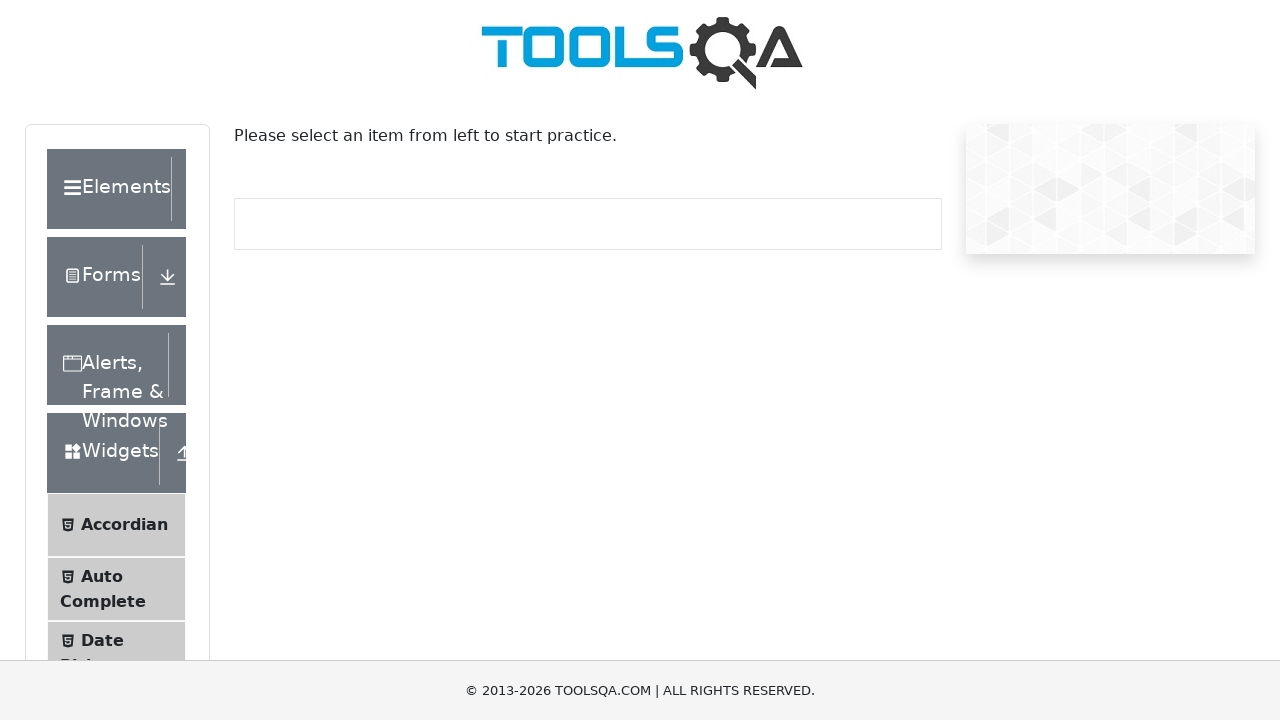